Tests accepting a JavaScript alert by clicking a button, accepting the alert, and verifying the result message shows successful click confirmation.

Starting URL: https://testcenter.techproeducation.com/index.php?page=javascript-alerts

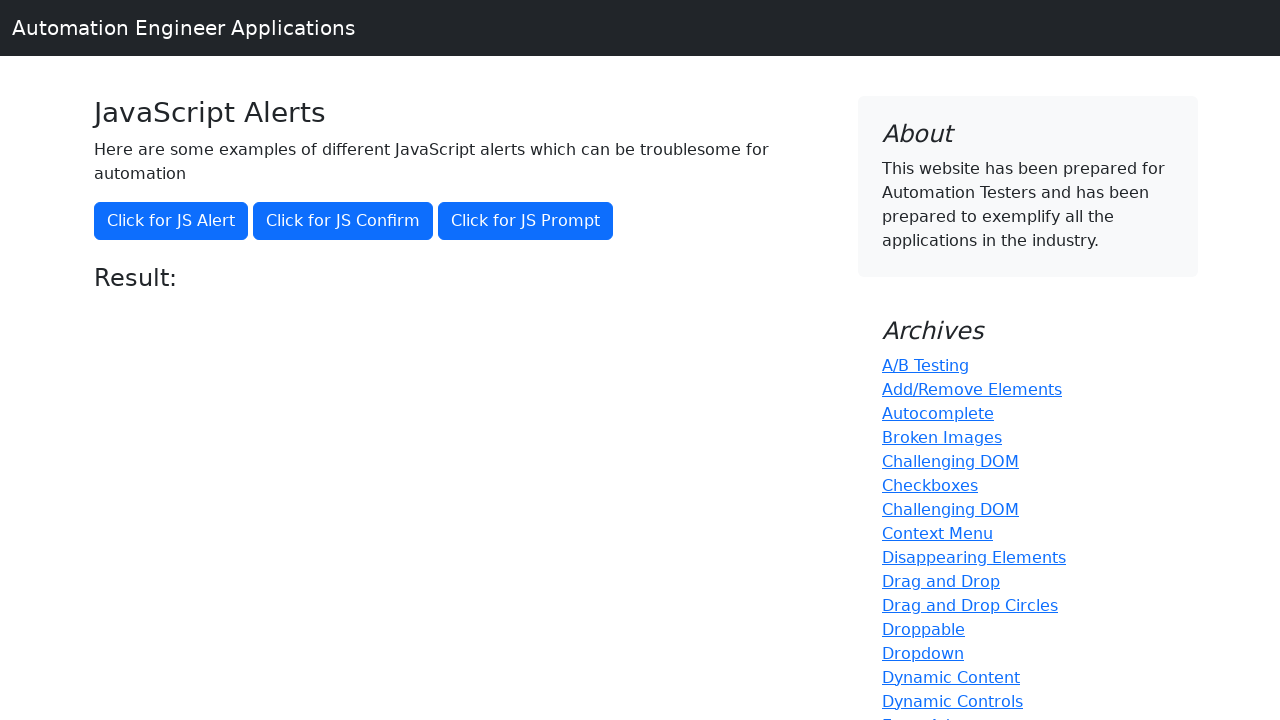

Clicked 'Click for JS Alert' button at (171, 221) on xpath=//*[text()='Click for JS Alert']
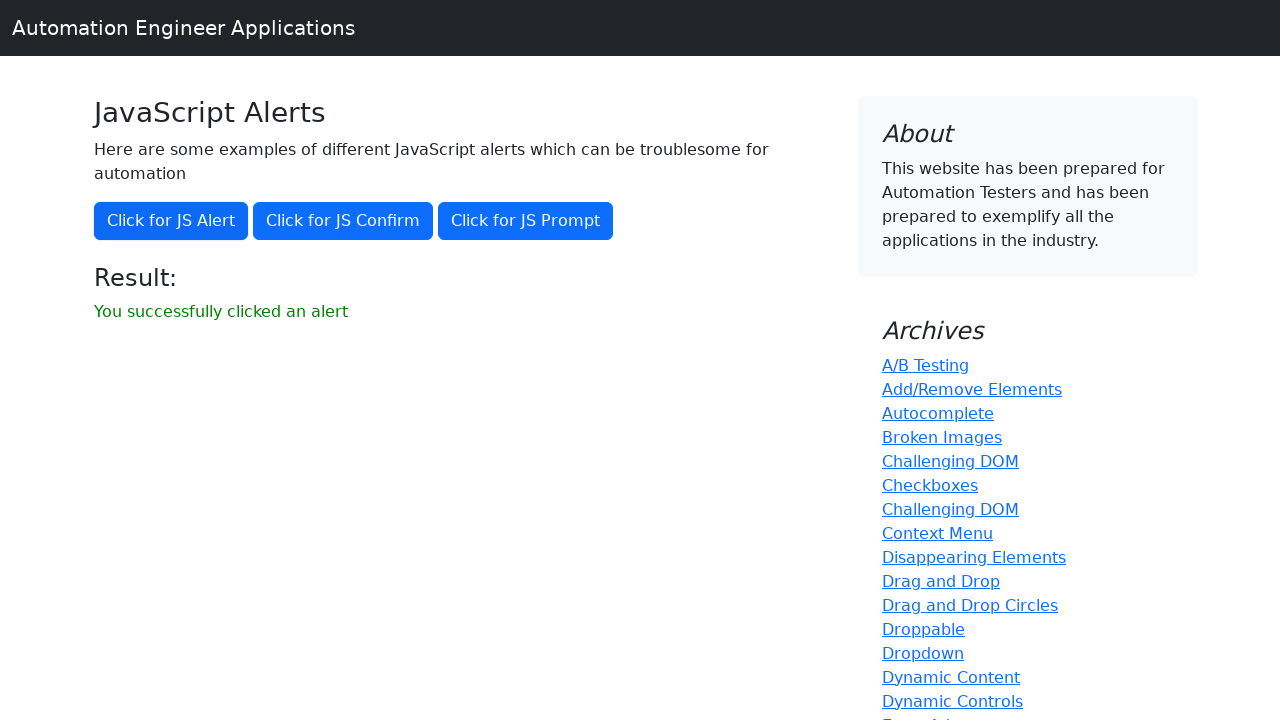

Set up dialog handler to accept alerts
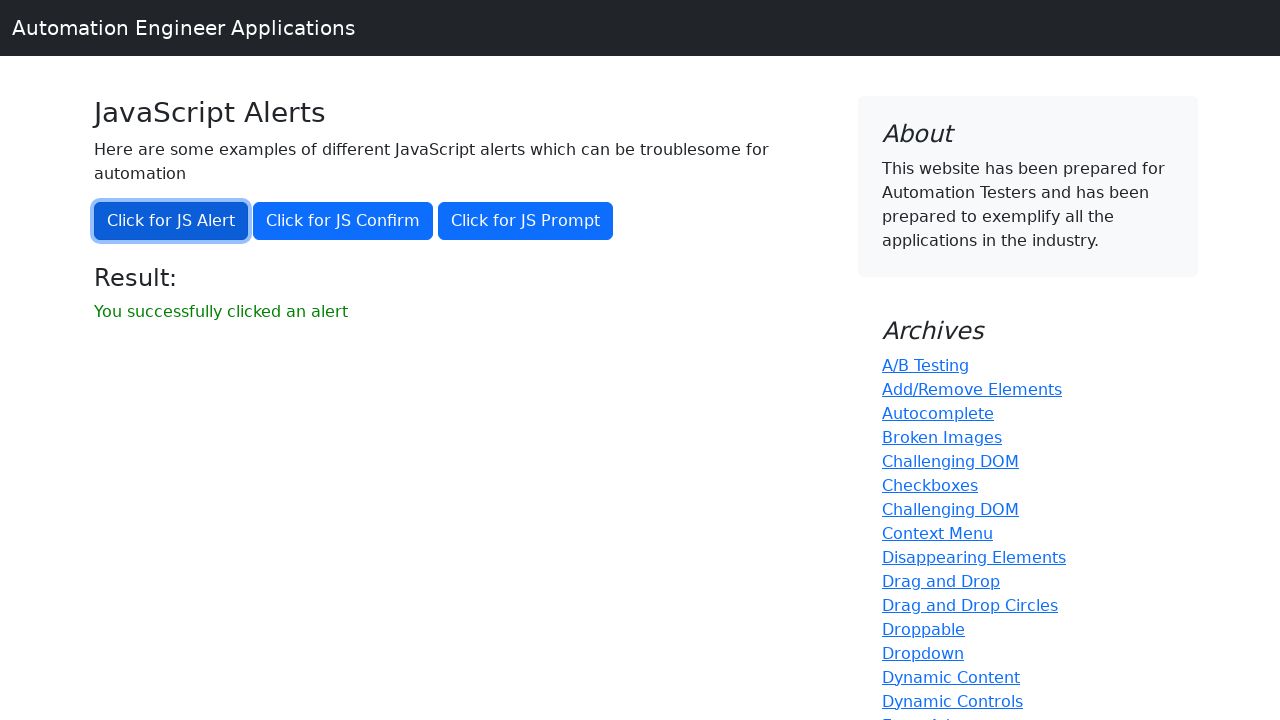

Clicked 'Click for JS Alert' button to trigger alert at (171, 221) on xpath=//*[text()='Click for JS Alert']
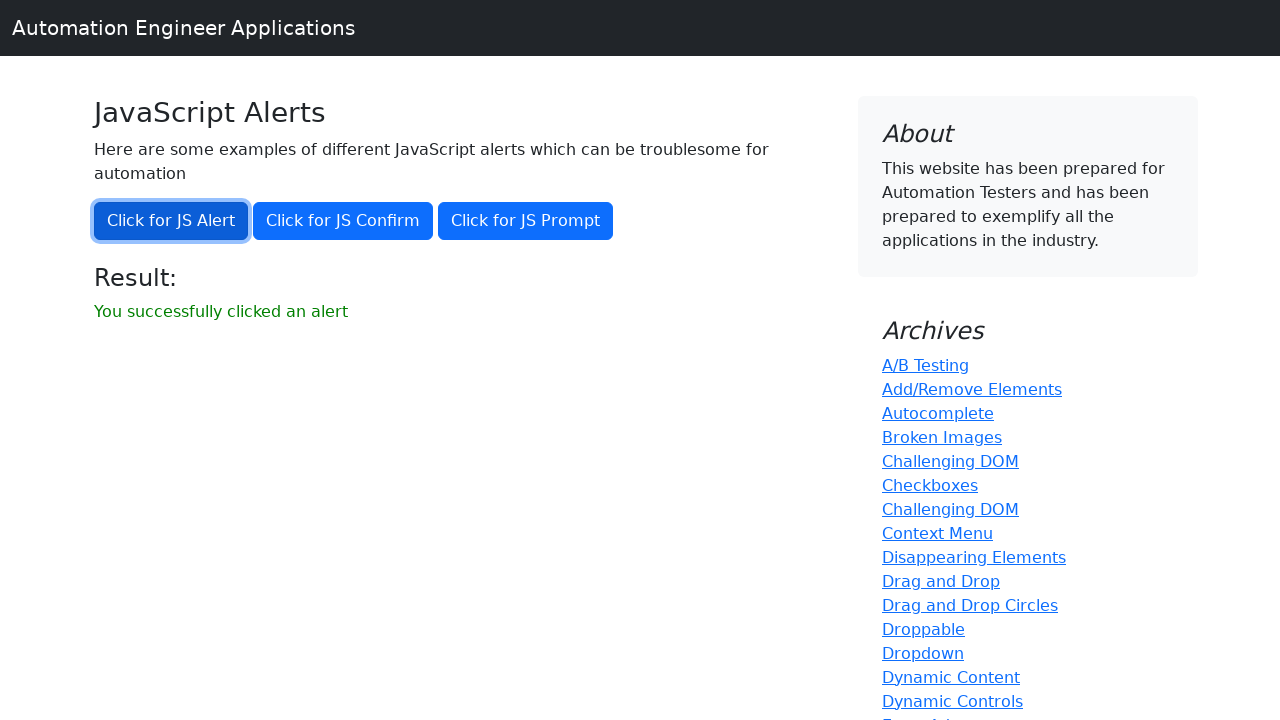

Waited for result message to appear
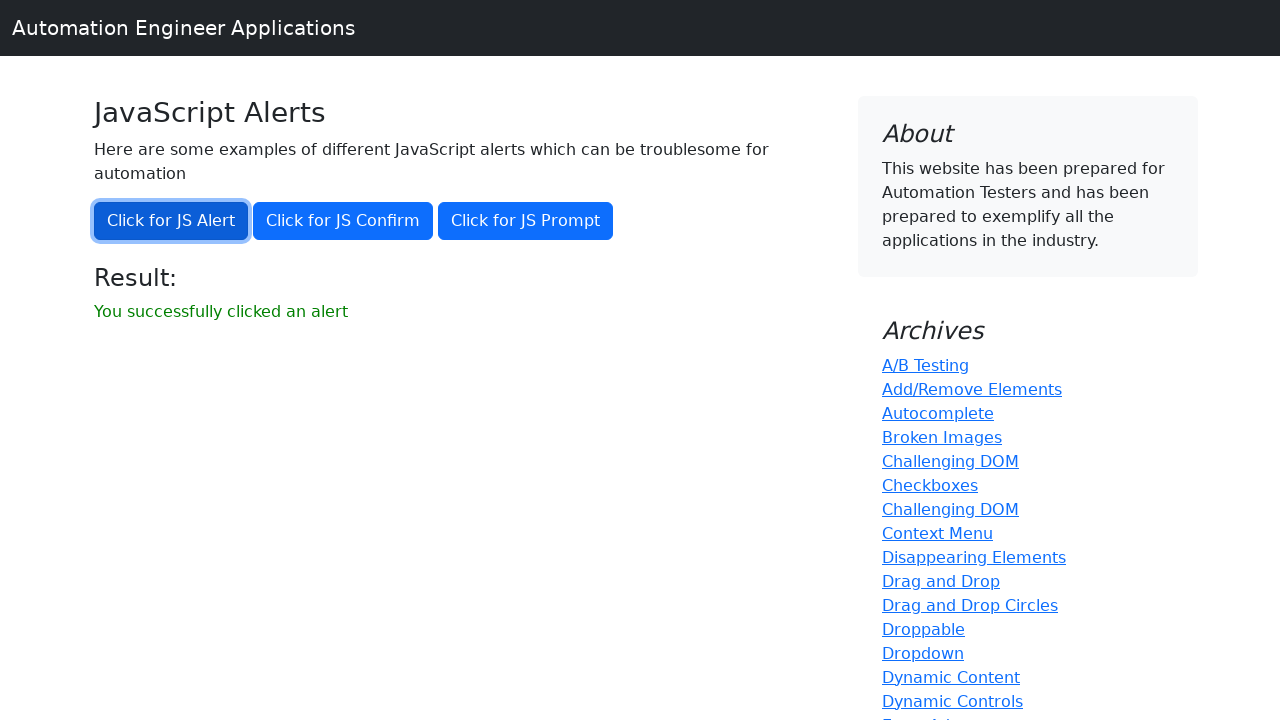

Retrieved result text: 'You successfully clicked an alert'
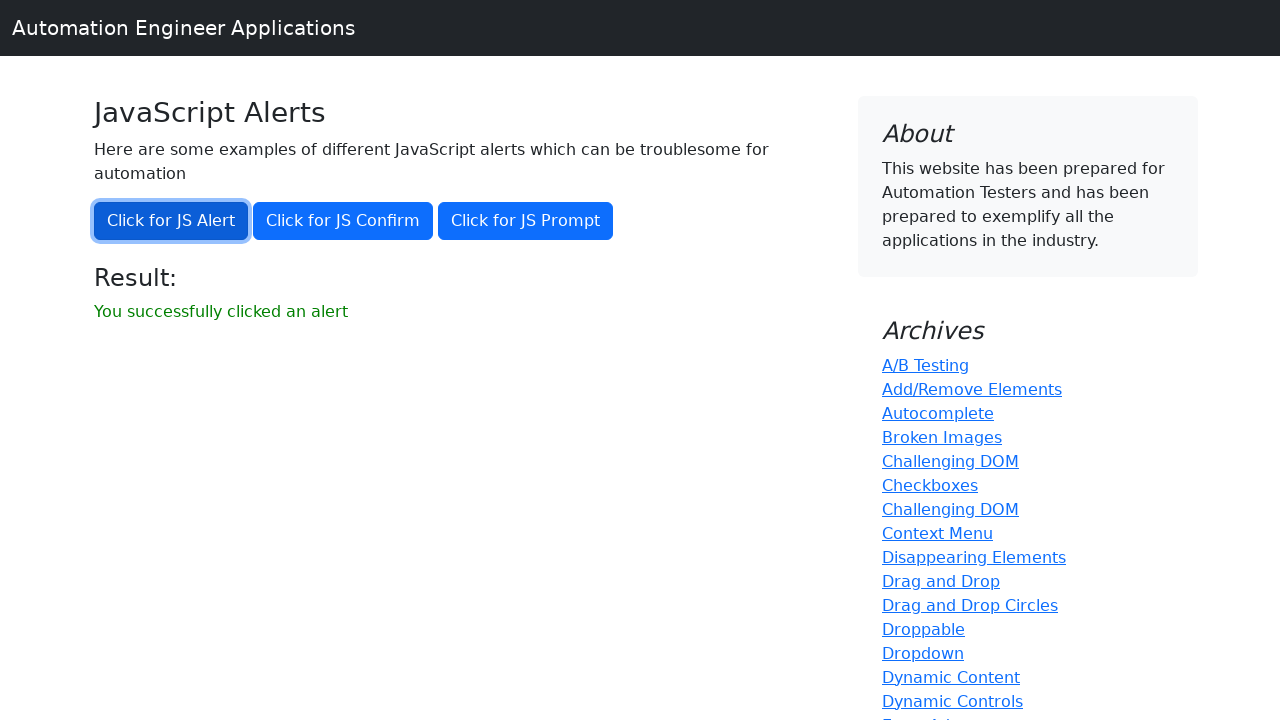

Verified result message shows successful alert acceptance
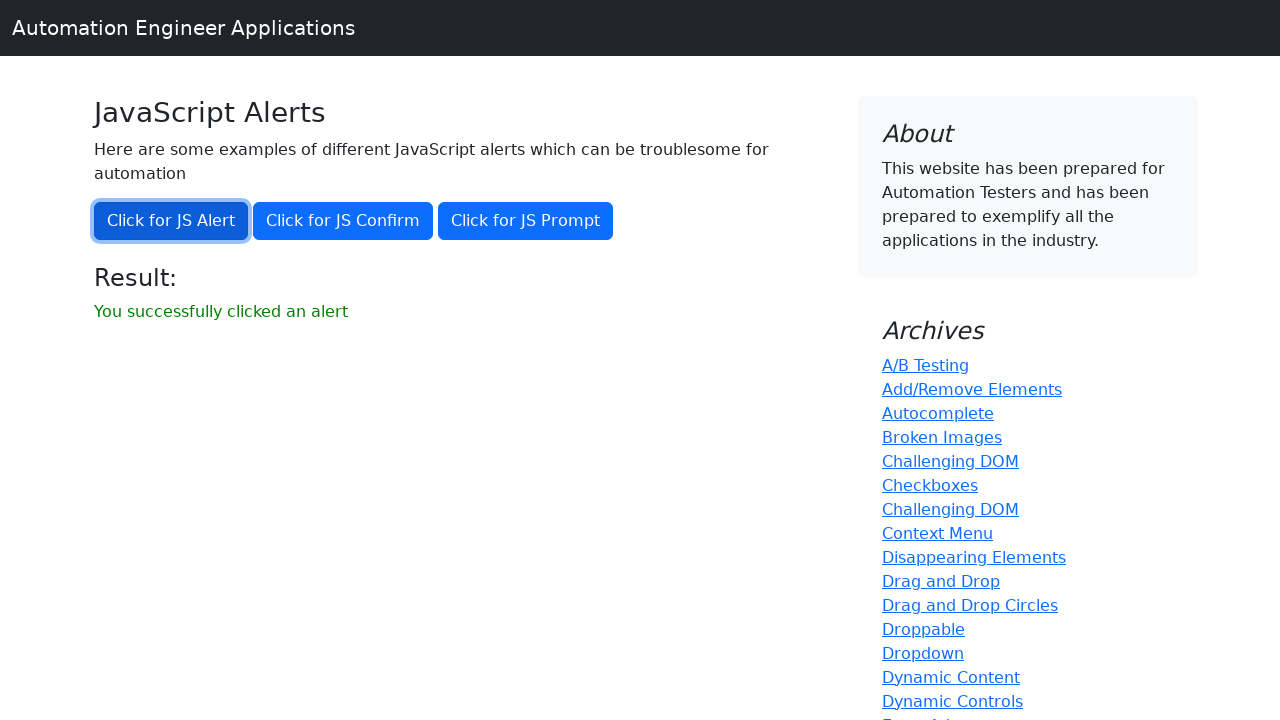

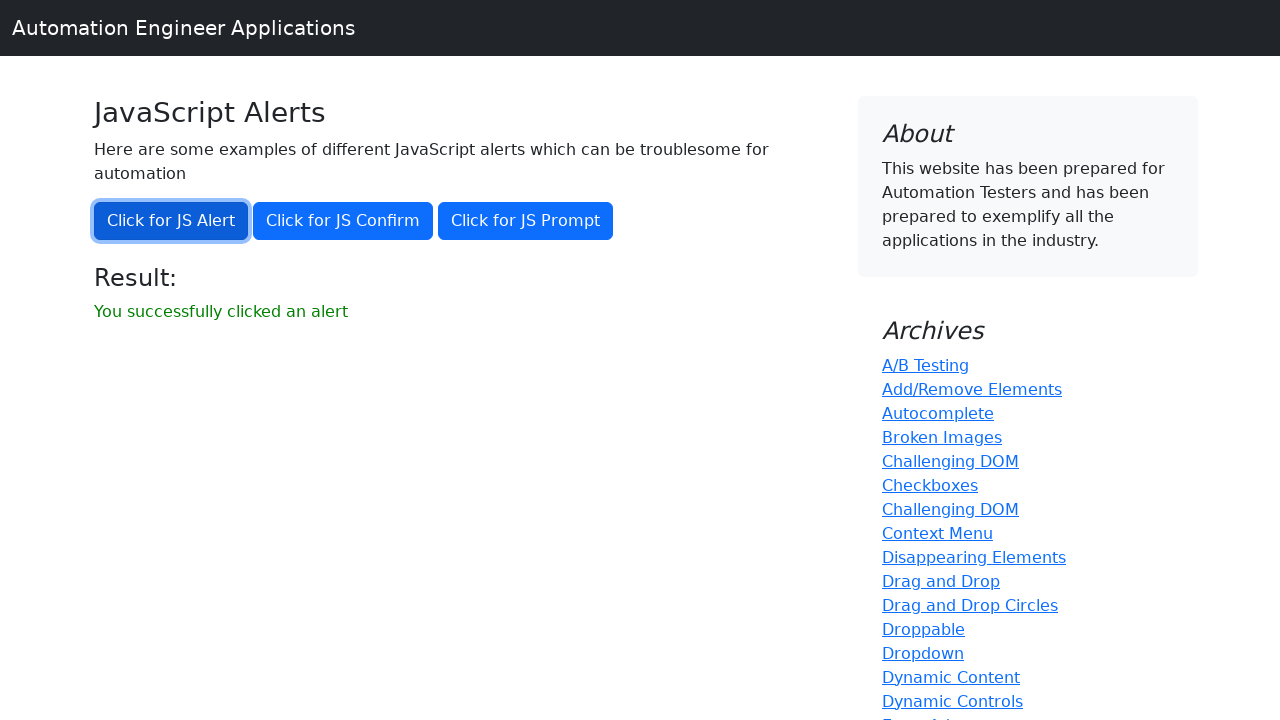